Tests user registration validation on Redmine by attempting to submit an empty registration form and verifying that error messages are displayed.

Starting URL: https://www.redmine.org

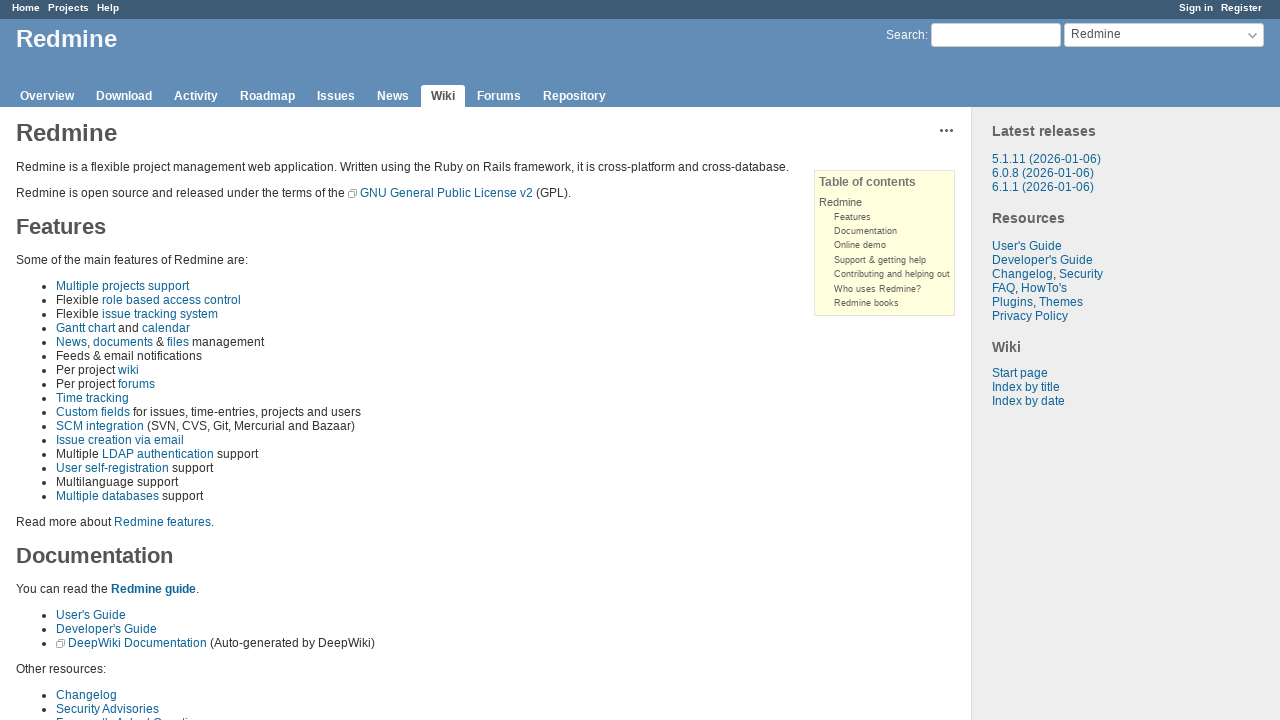

Clicked register/sign up button at (1242, 8) on a.register
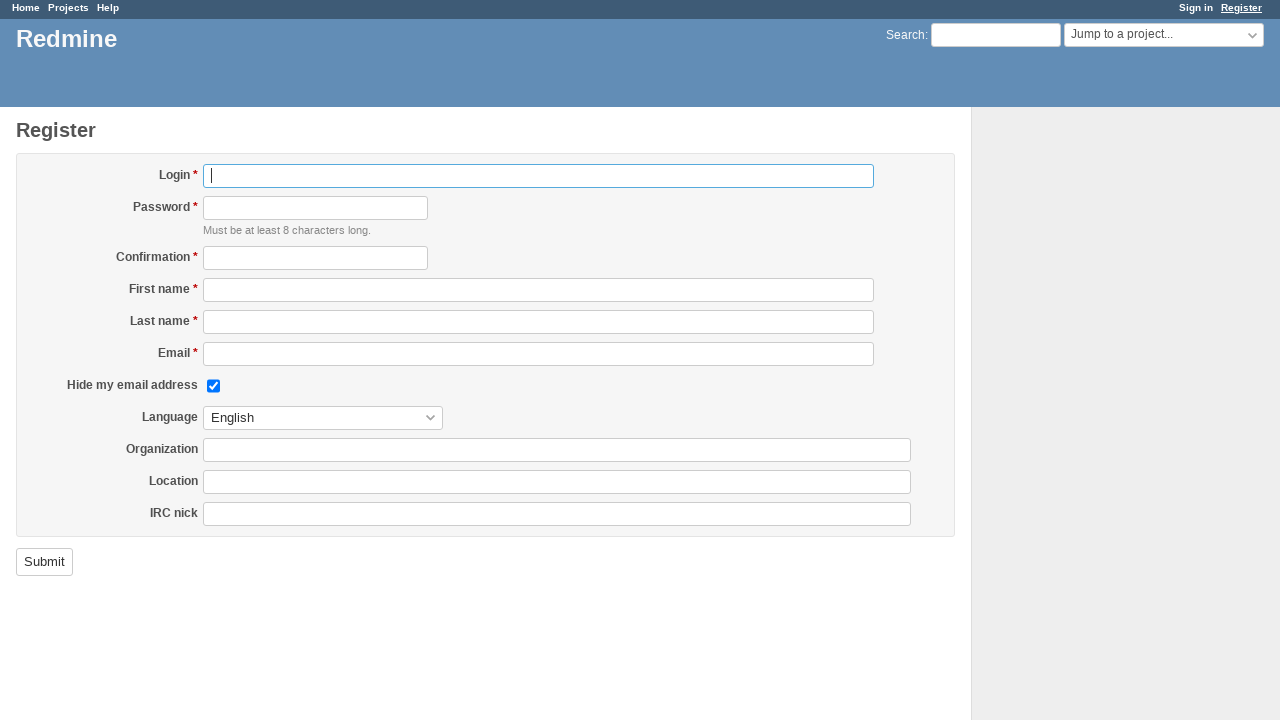

Clicked submit button without filling any registration fields at (44, 562) on input[type='submit'][name='commit']
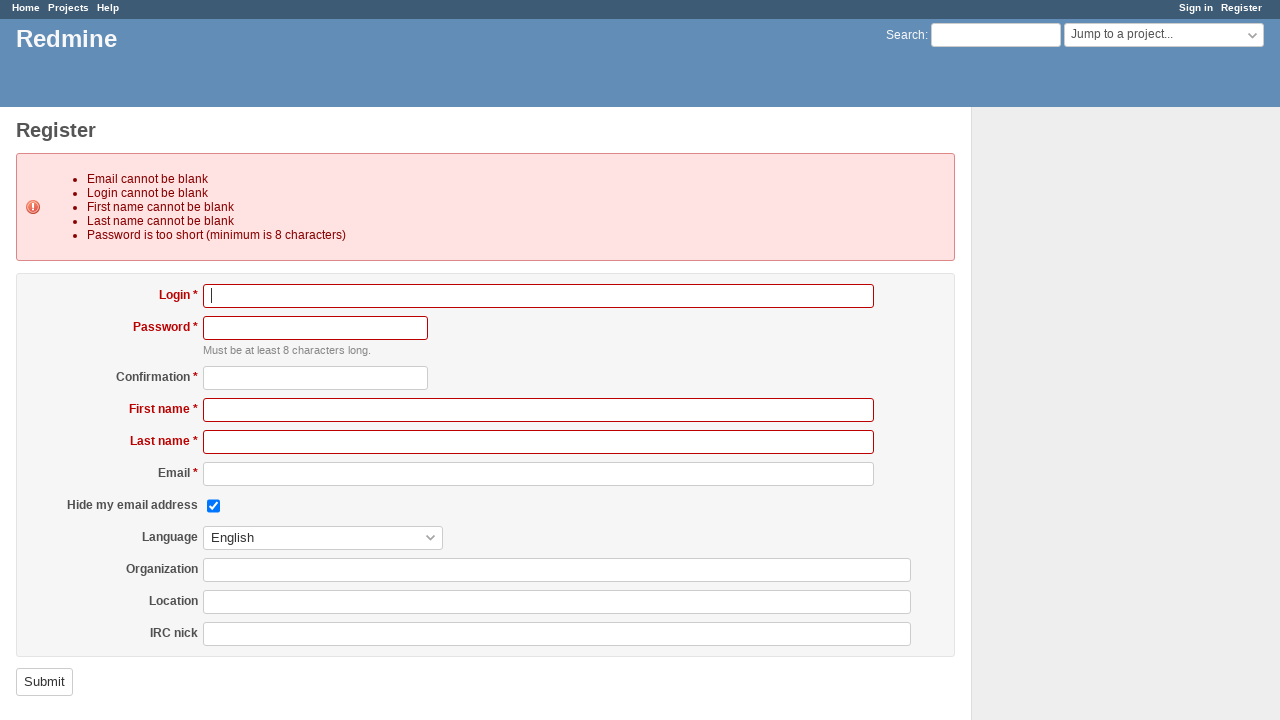

Verified registration page URL after submission attempt
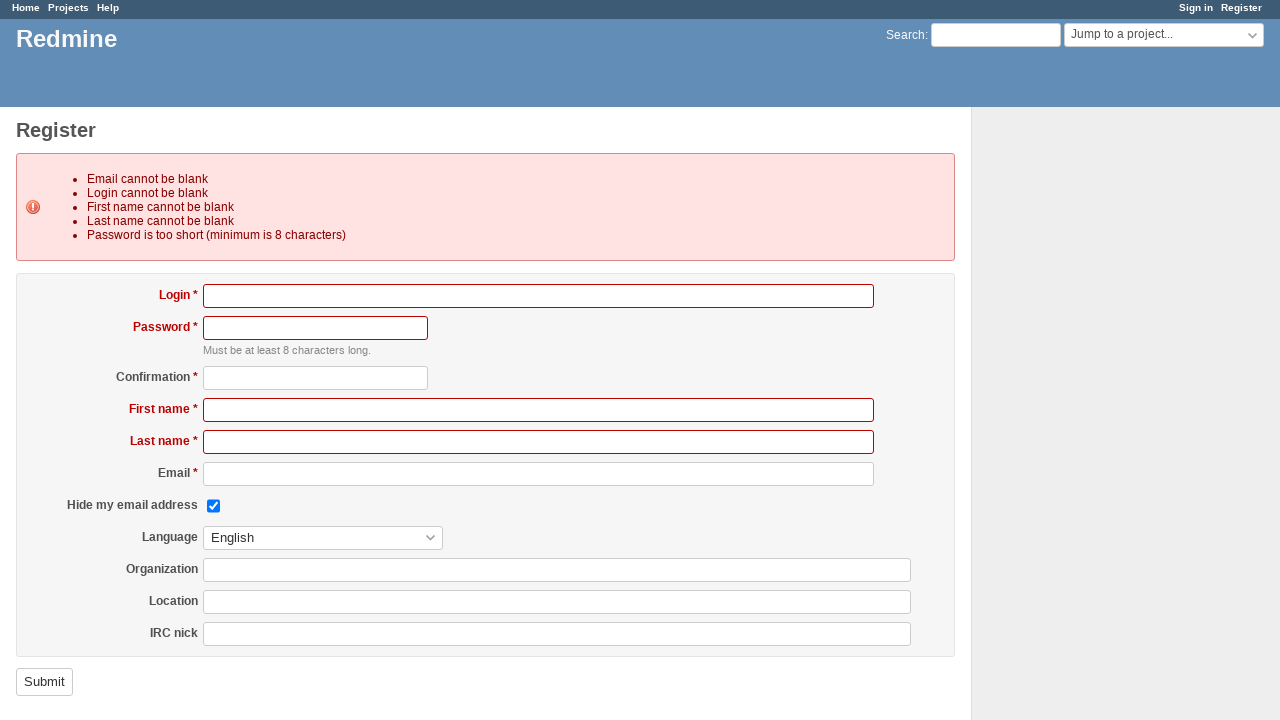

Verified error explanation section is displayed for empty credentials
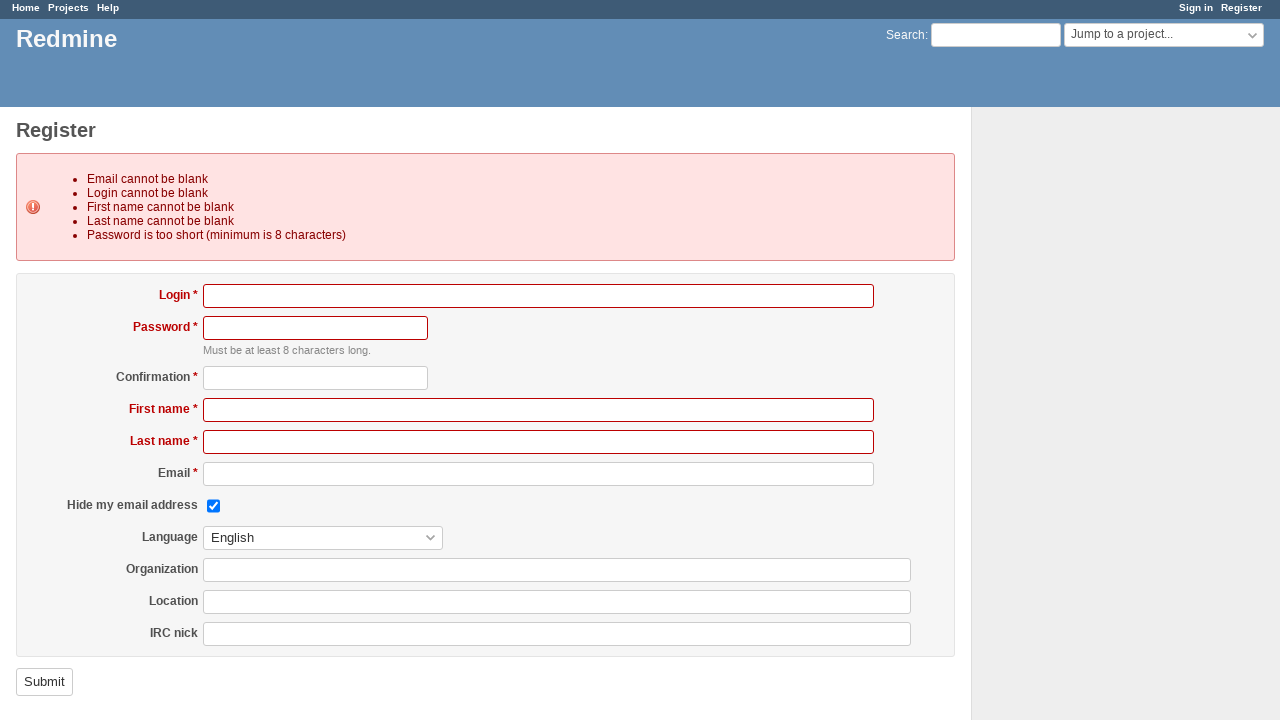

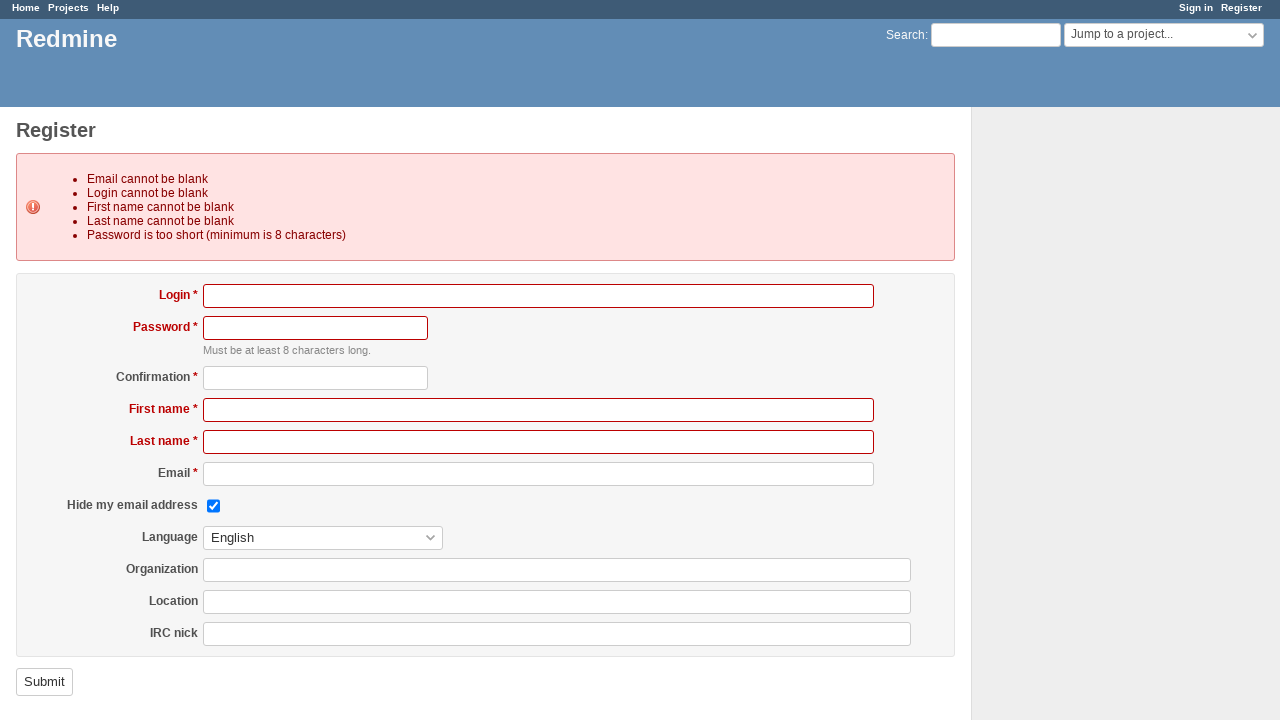